Automates MSA alignment tool by submitting protein sequences and navigating through job processing

Starting URL: https://toolkit.tuebingen.mpg.de/tools/msaprobs

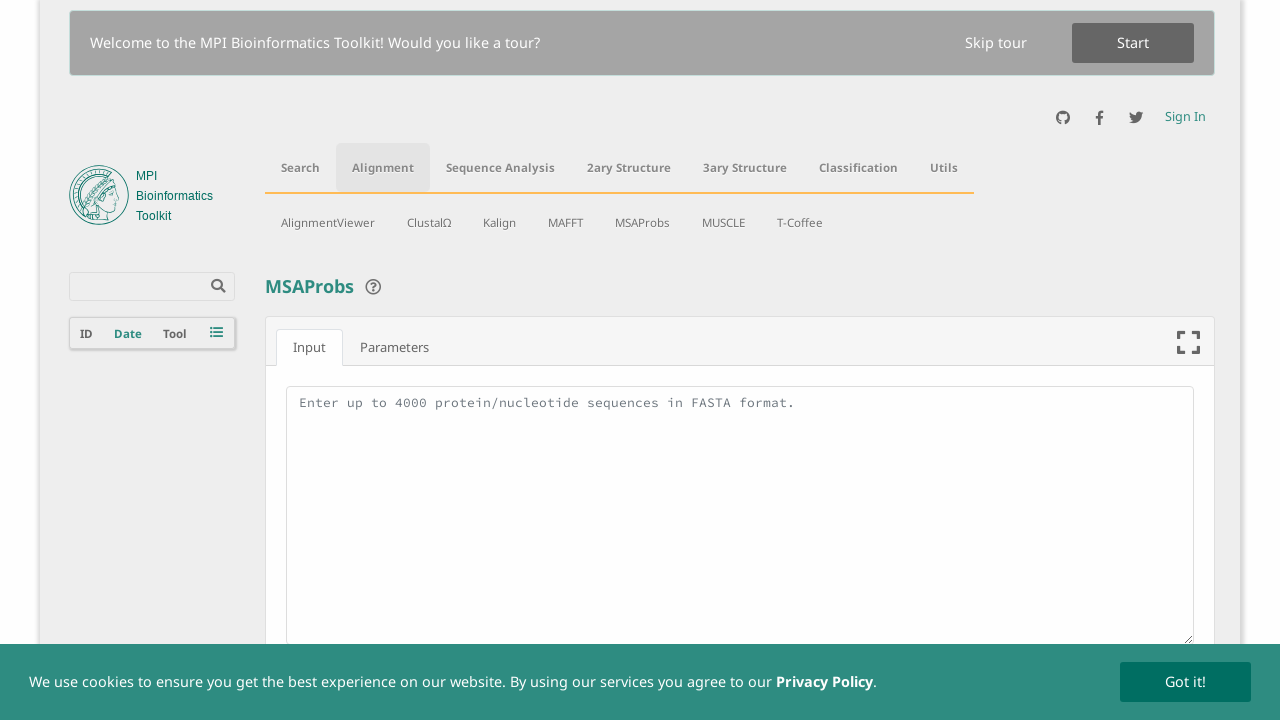

Waited for page to load
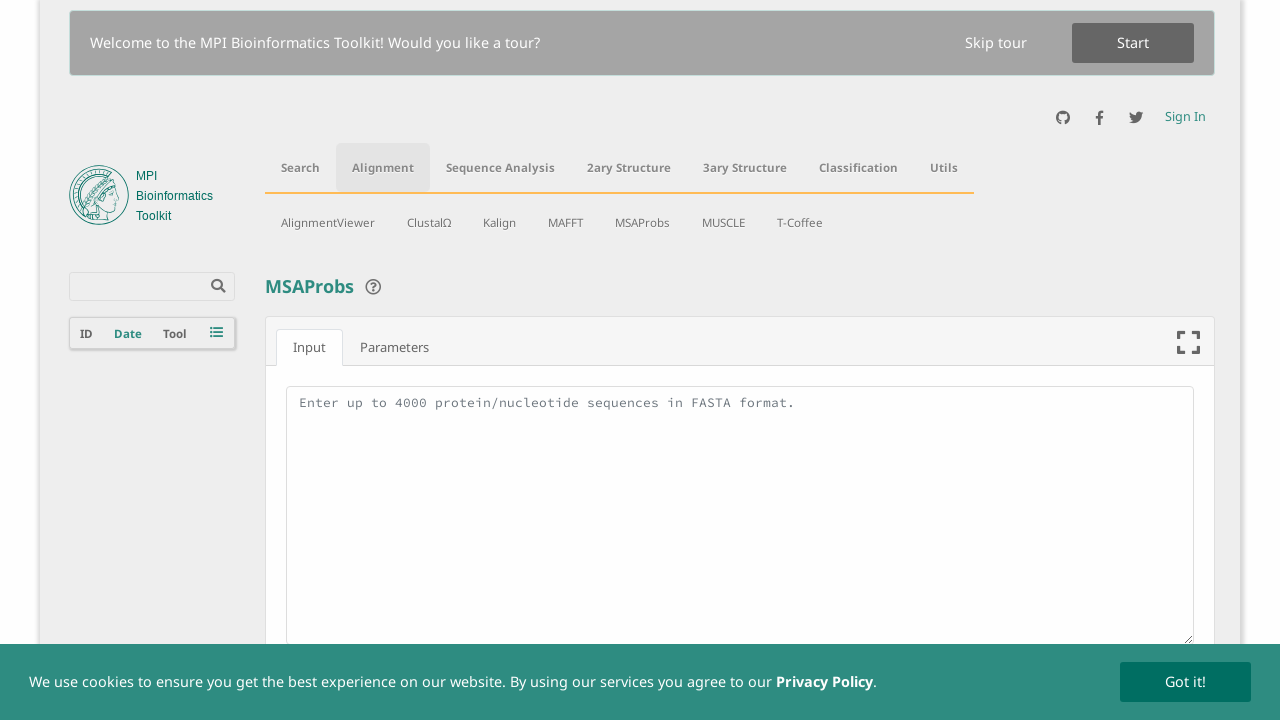

Located textarea element for sequence input
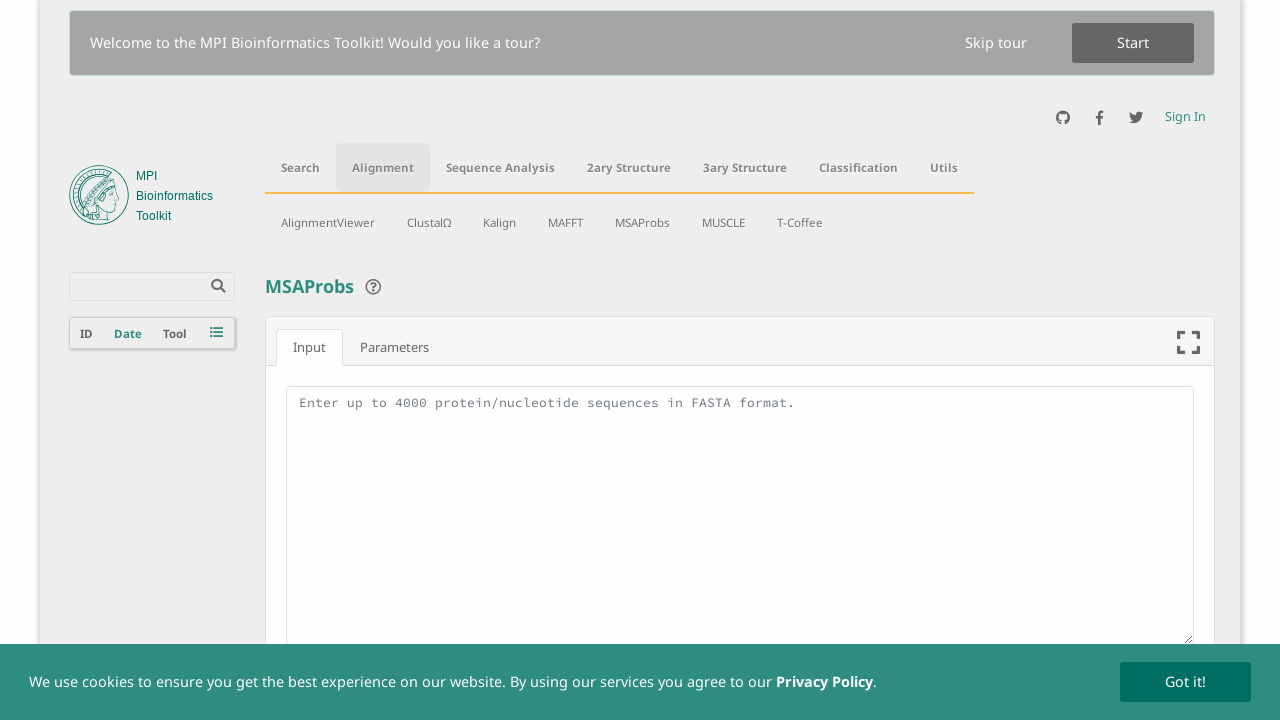

Filled textarea with sample protein sequences on textarea >> nth=0
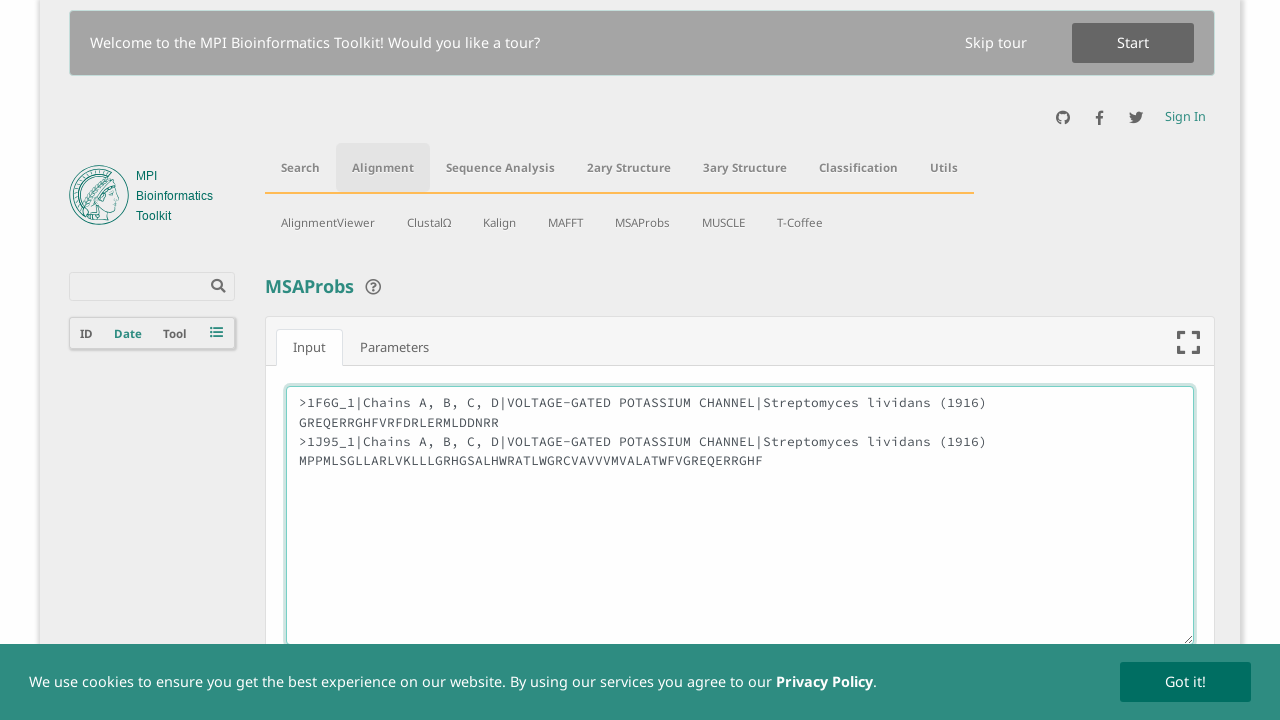

Scrolled page to reveal submit button
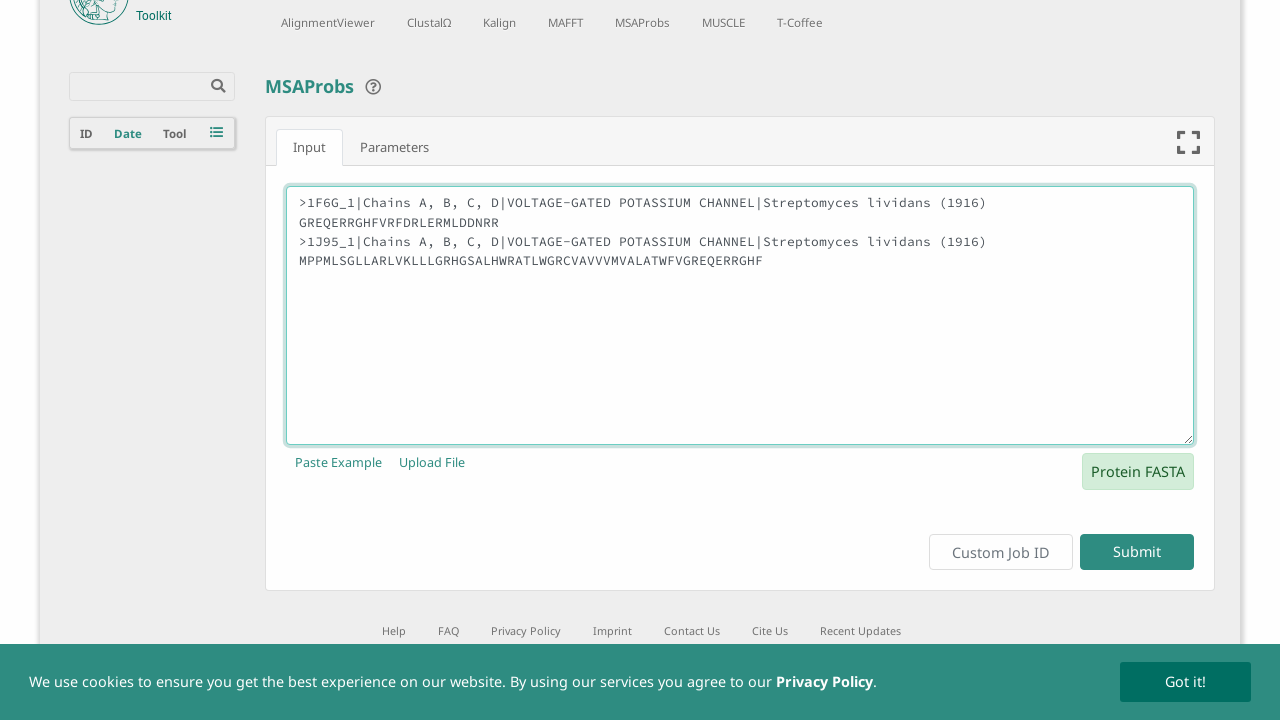

Waited for scroll animation to complete
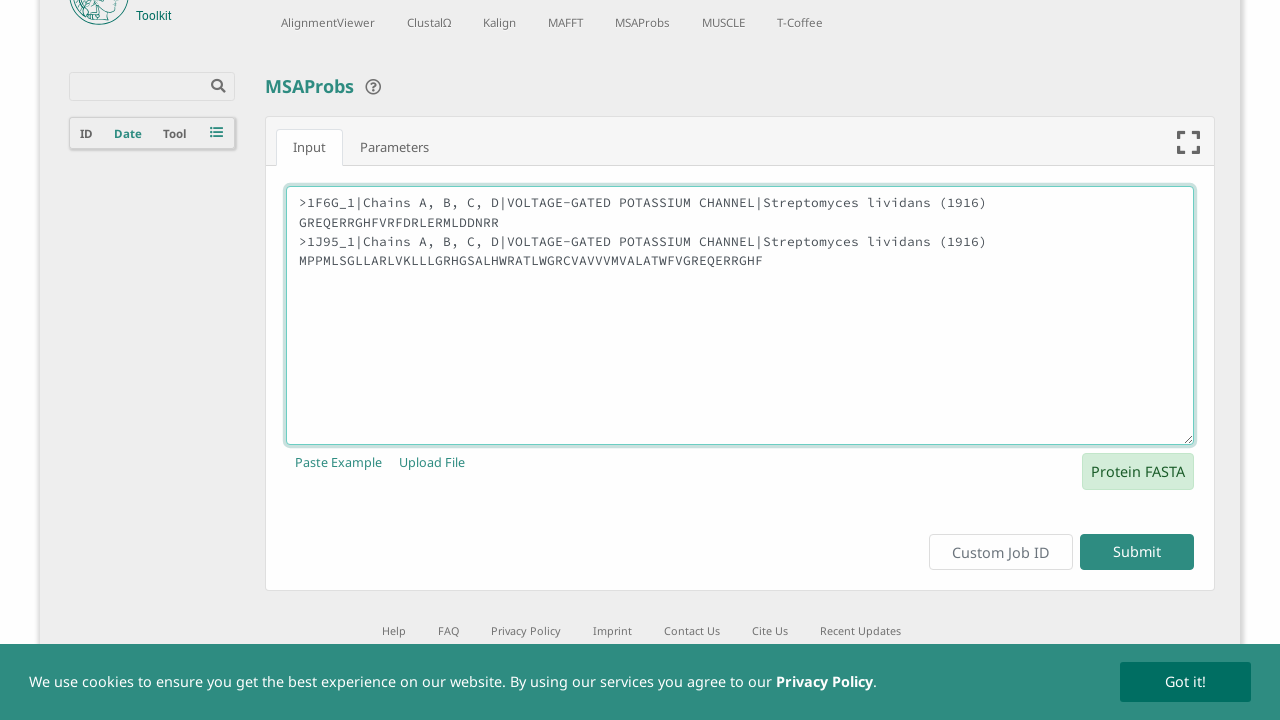

Clicked submit button to submit sequences for MSA alignment at (1137, 552) on xpath=/html/body/div/div[1]/div[3]/div[2]/div/form/div/div/div[2]/div[1]/fieldse
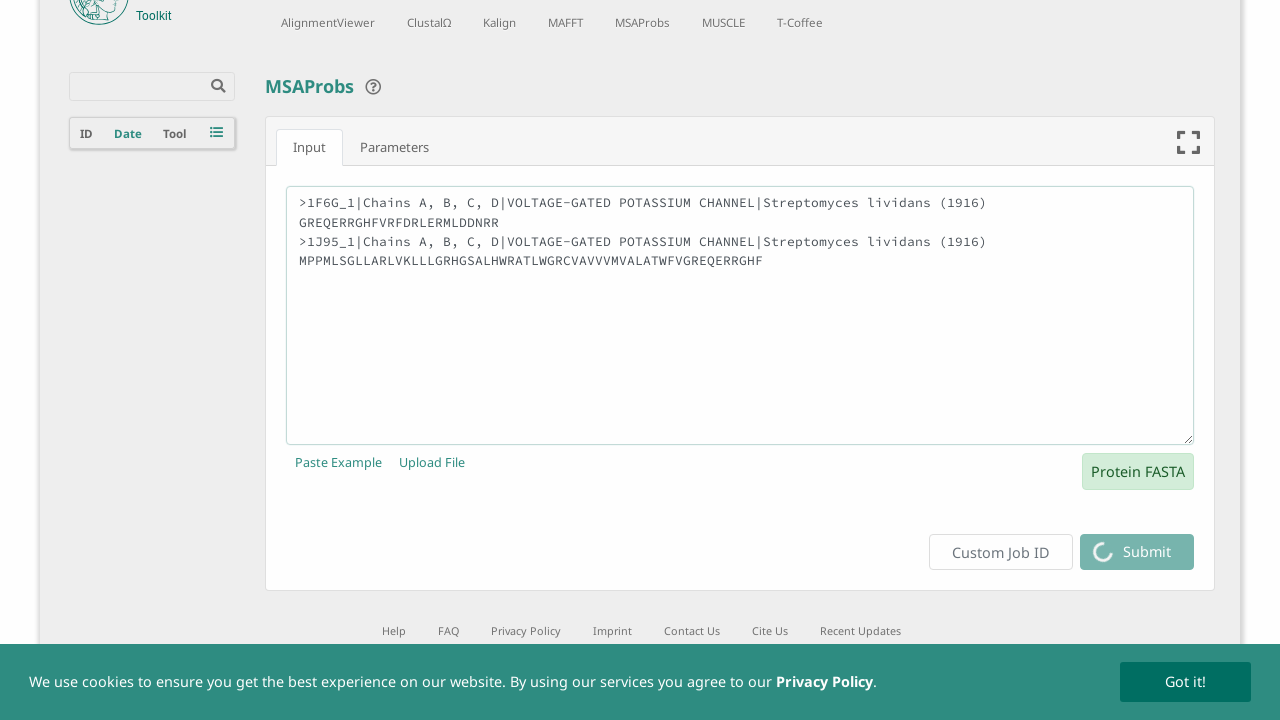

Waited for job submission response
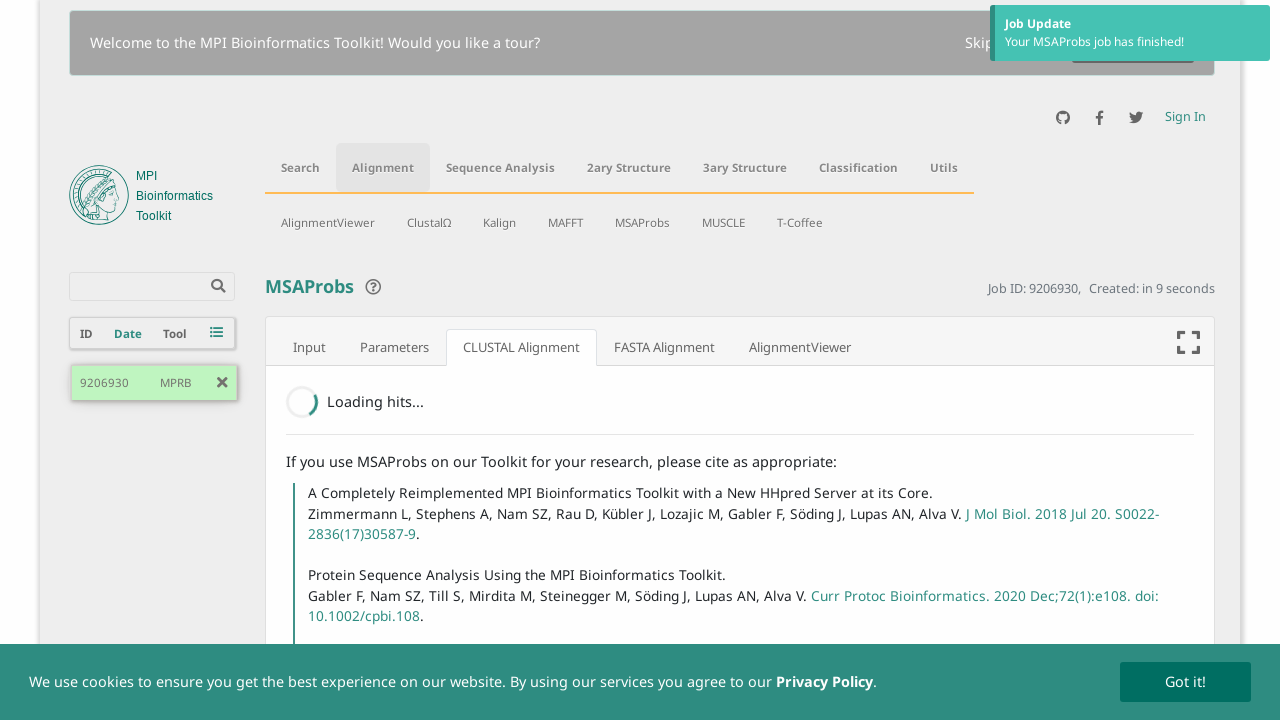

Clicked on FASTA results tab at (664, 347) on xpath=/html/body/div/div[1]/div[3]/div[2]/div/form/div/div/div[1]/ul/li[4]/a
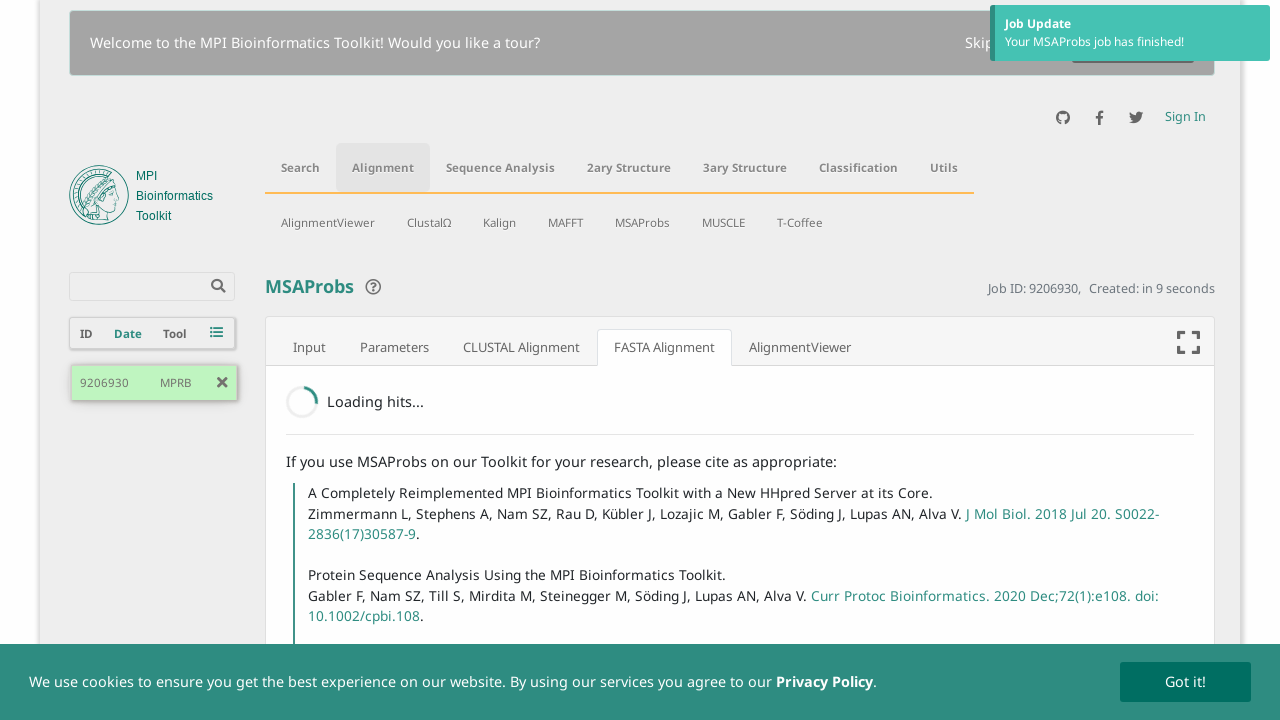

Waited for FASTA tab content to load
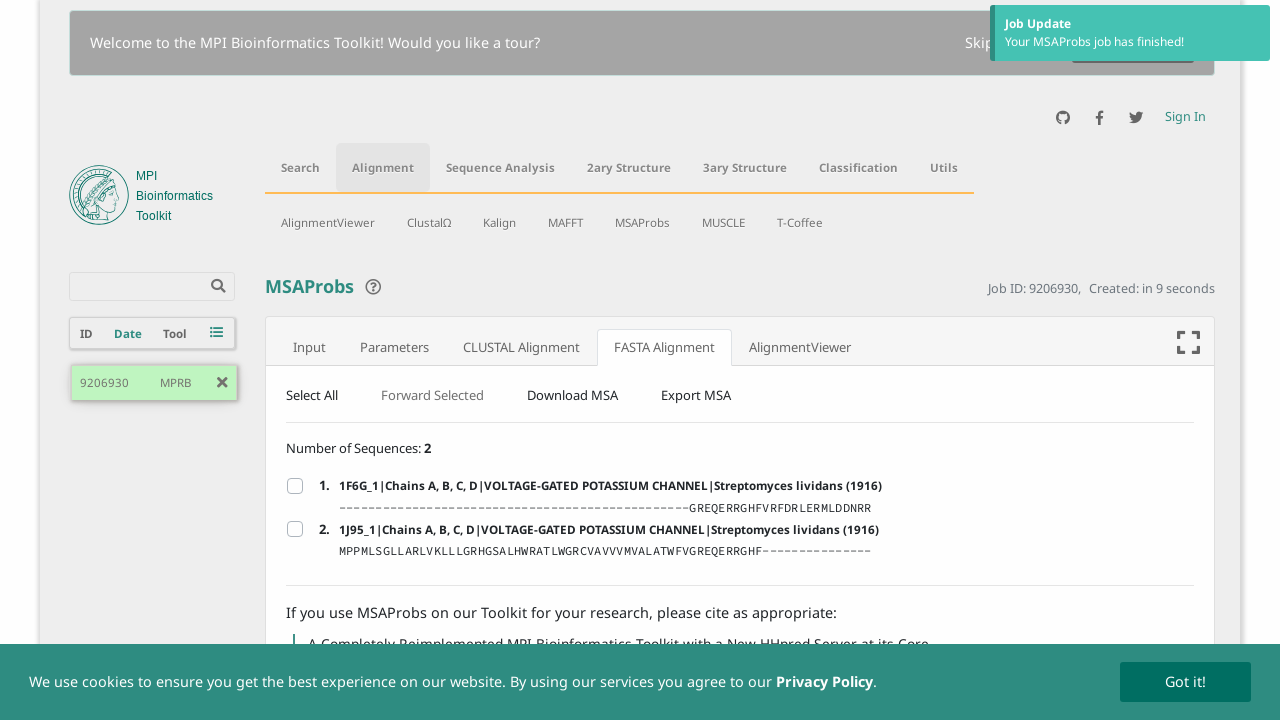

Clicked export link to view MSA alignment results at (694, 395) on xpath=/html/body/div/div[1]/div[3]/div[2]/div/form/div/div/div[2]/div[4]/div[1]/
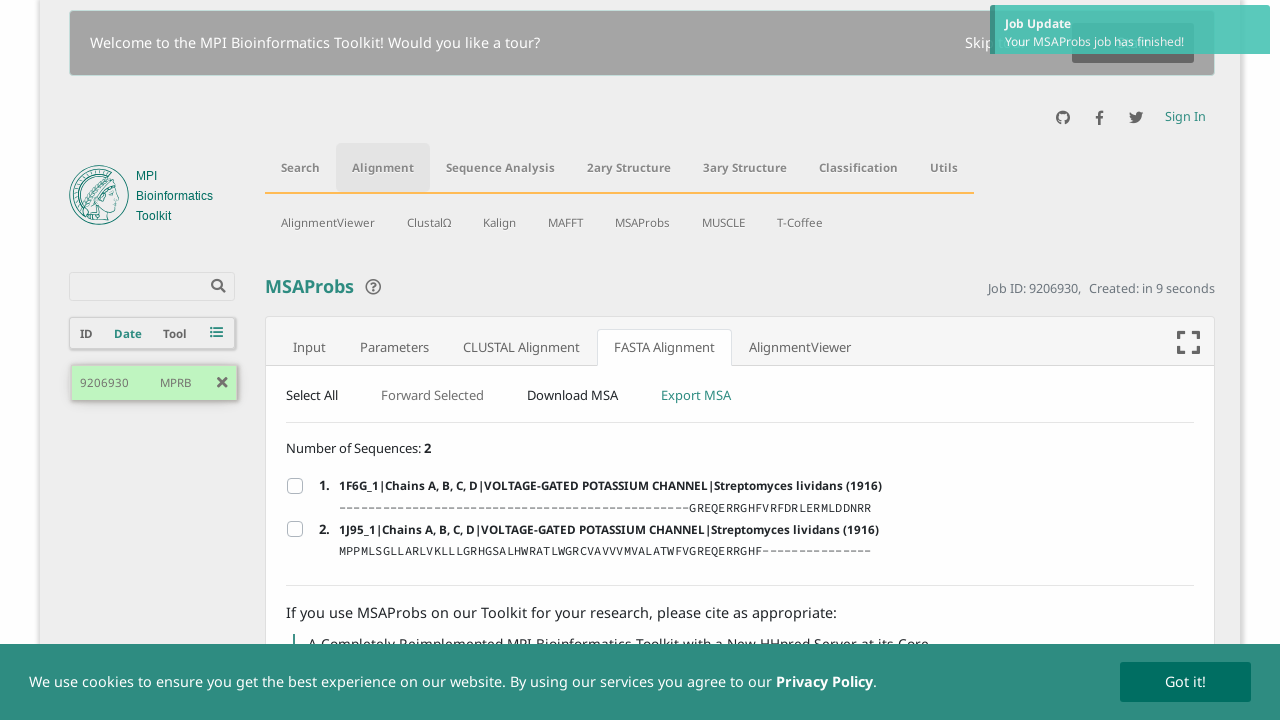

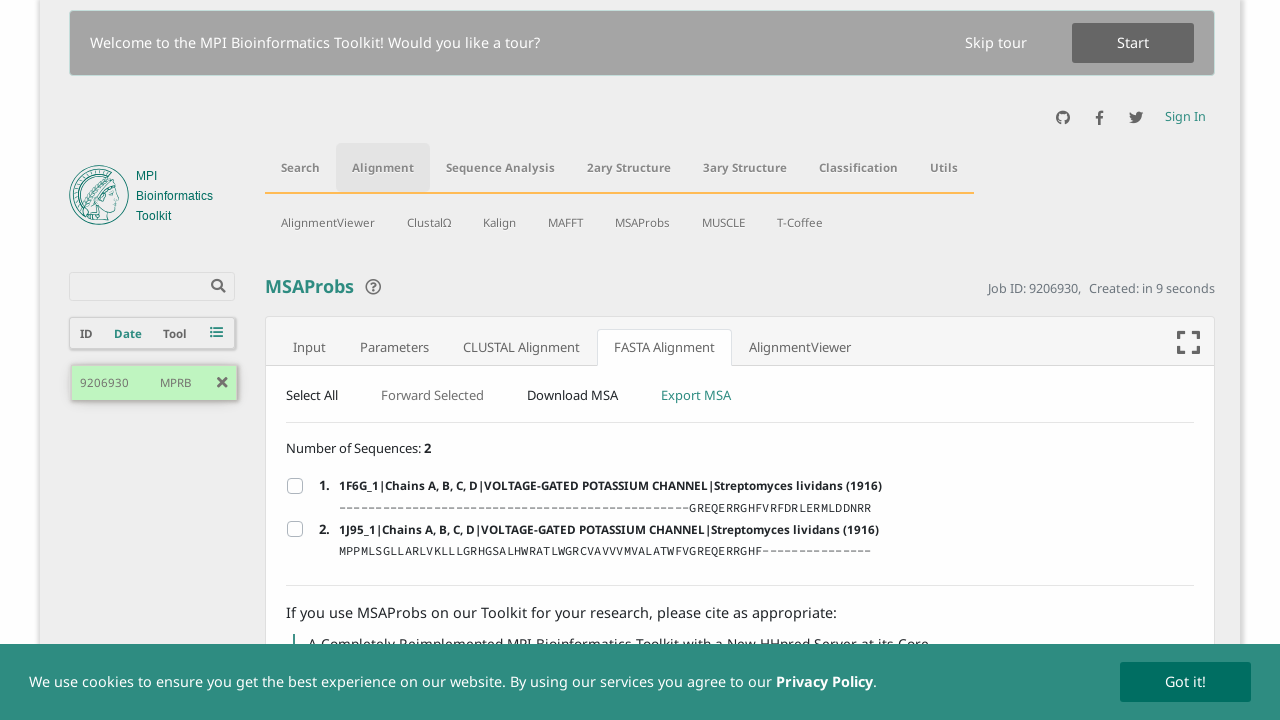